Tests registration form by filling in first name, last name, and email fields, then submitting the form and verifying successful registration message

Starting URL: http://suninjuly.github.io/registration1.html

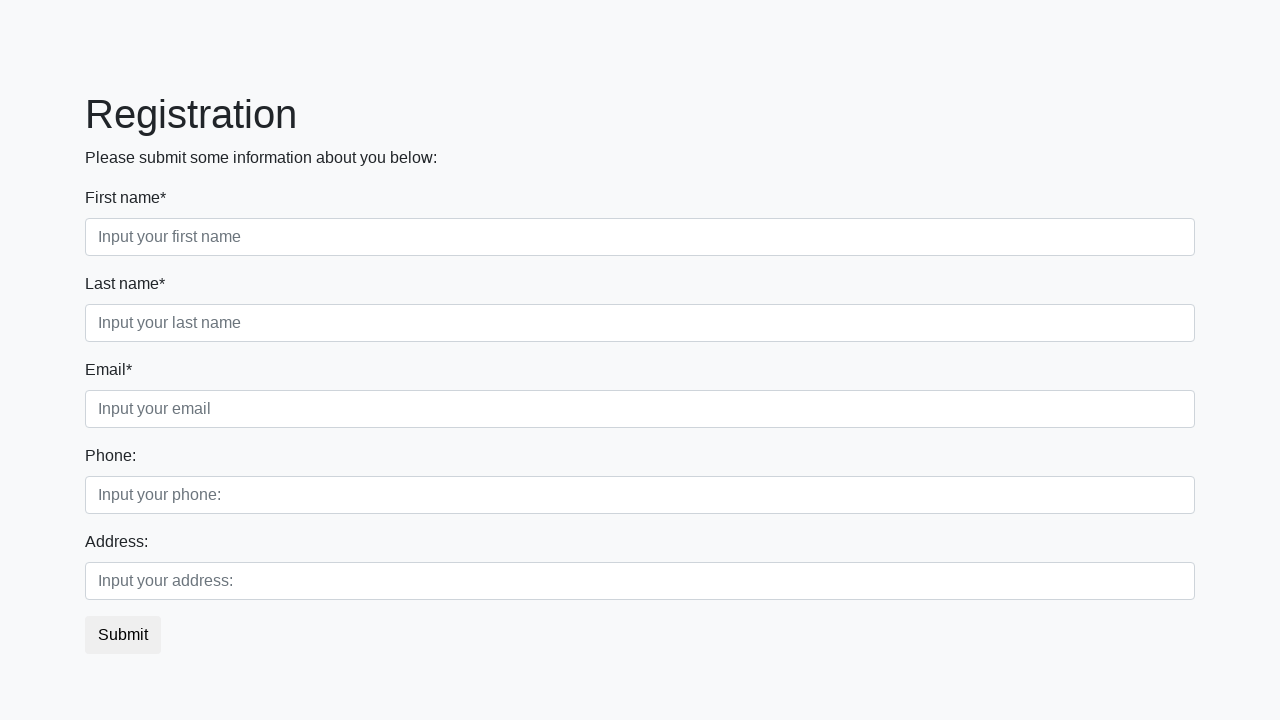

Filled first name field with 'Olga' on .first_block input.first
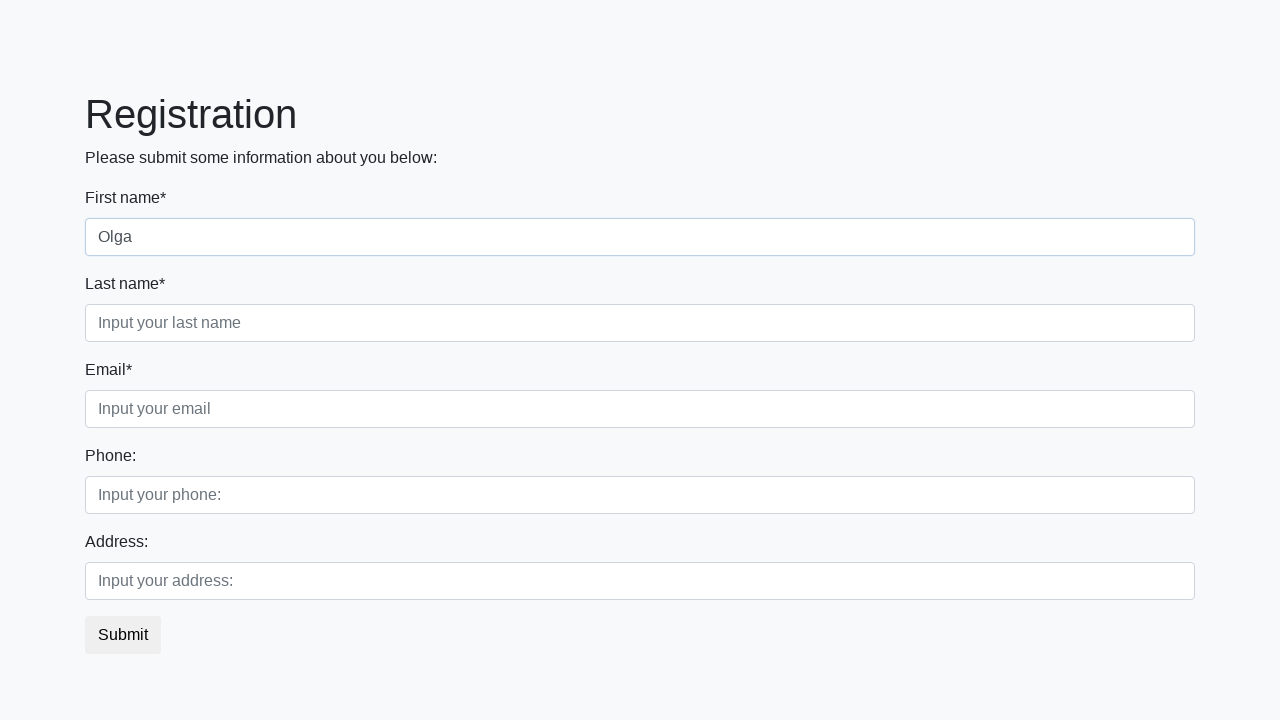

Filled last name field with 'Yachmeneva' on .first_block input.second
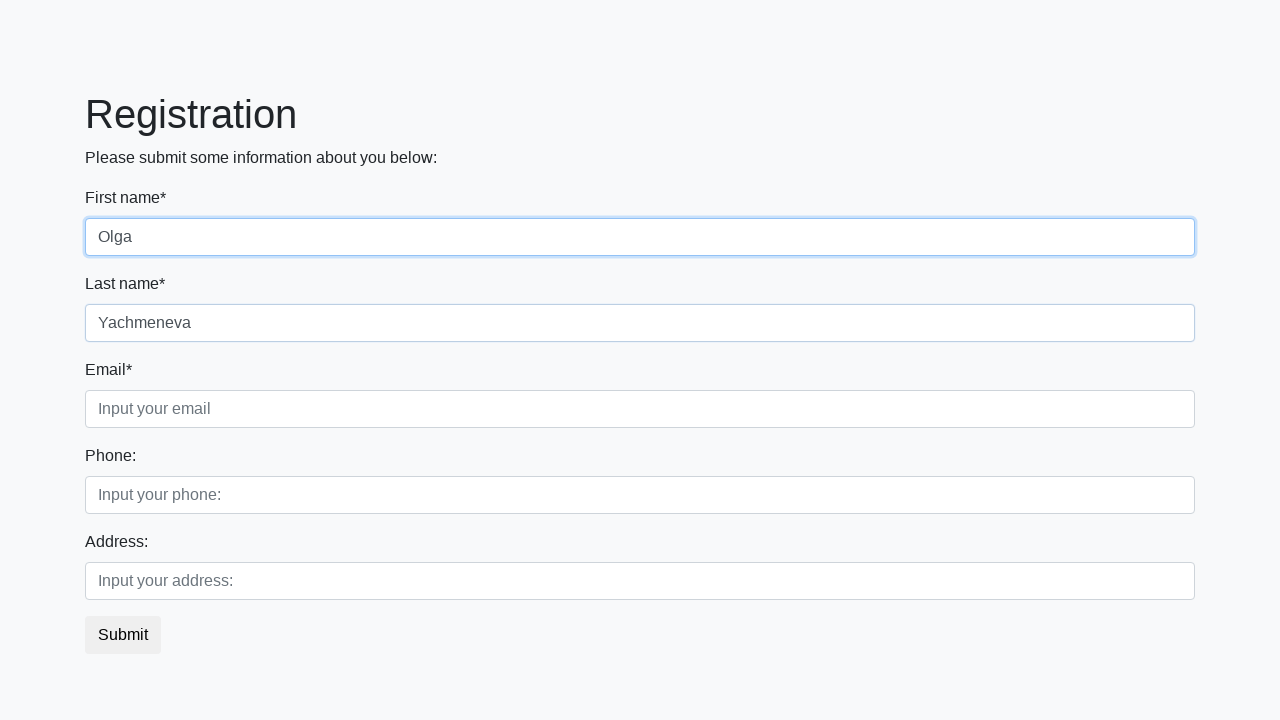

Filled email field with 'test@test.ru' on .first_block input.third
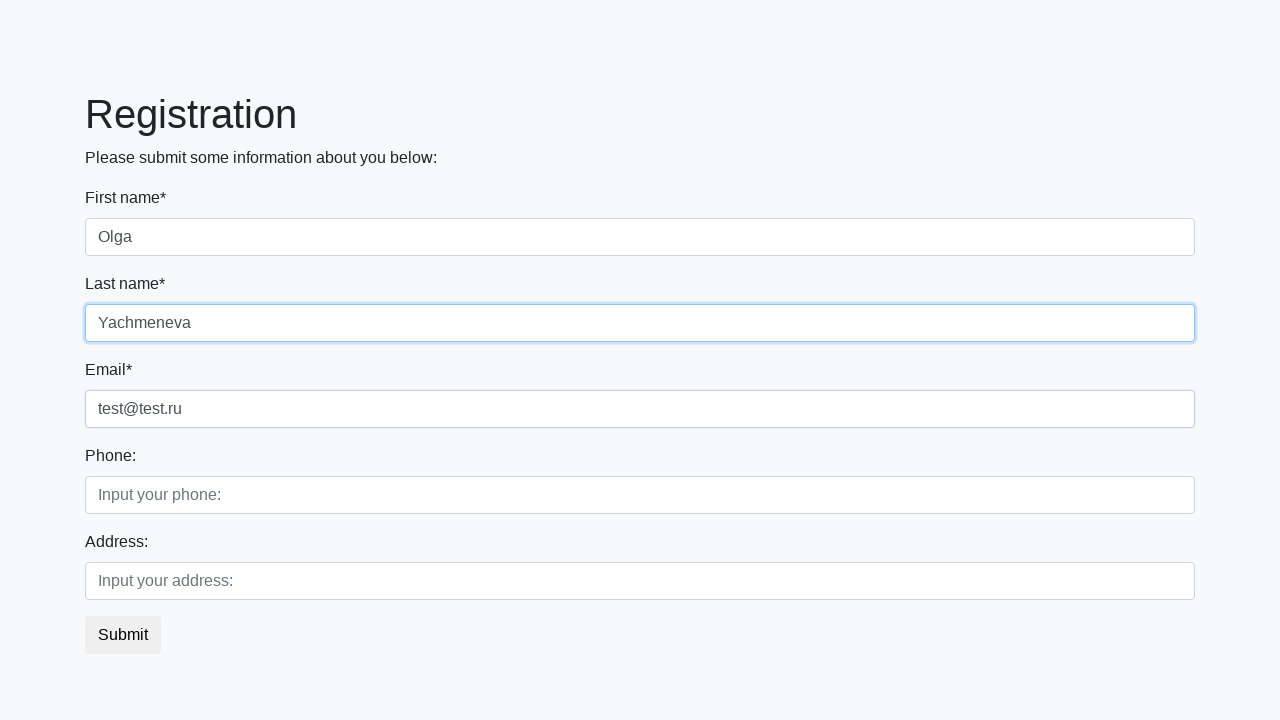

Clicked register button to submit the form at (123, 635) on button.btn
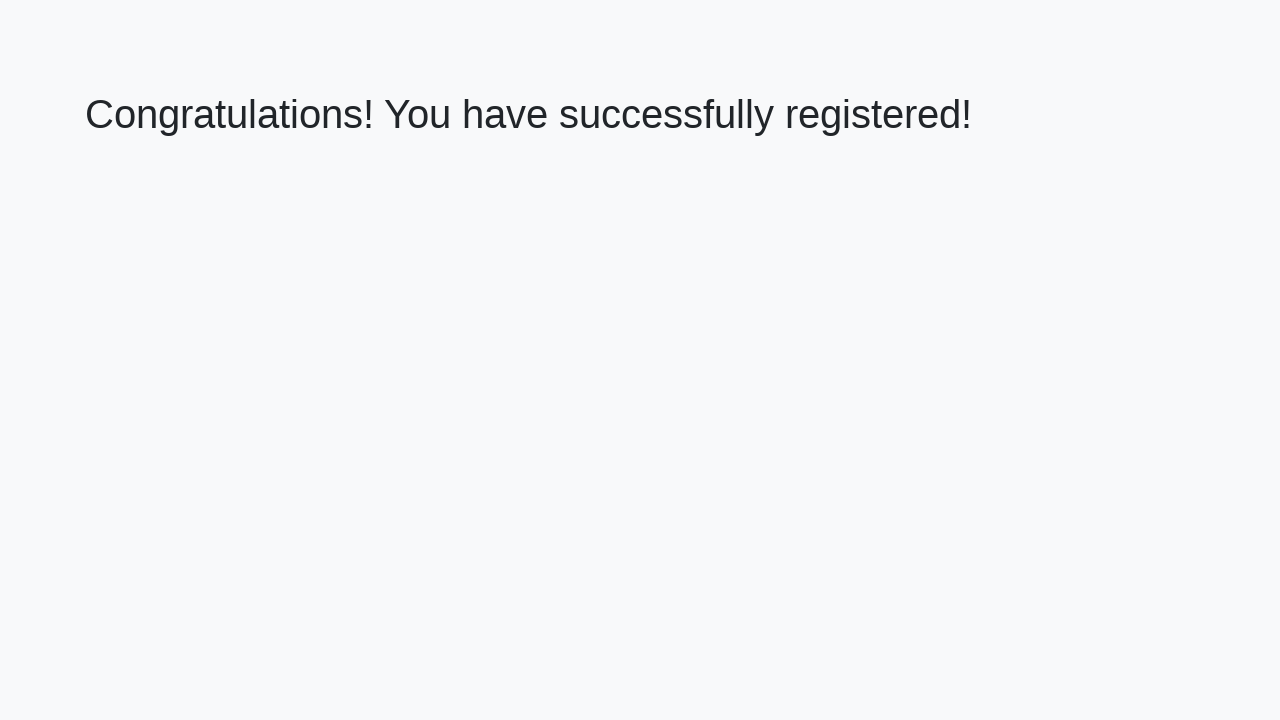

Waited for success message heading to load
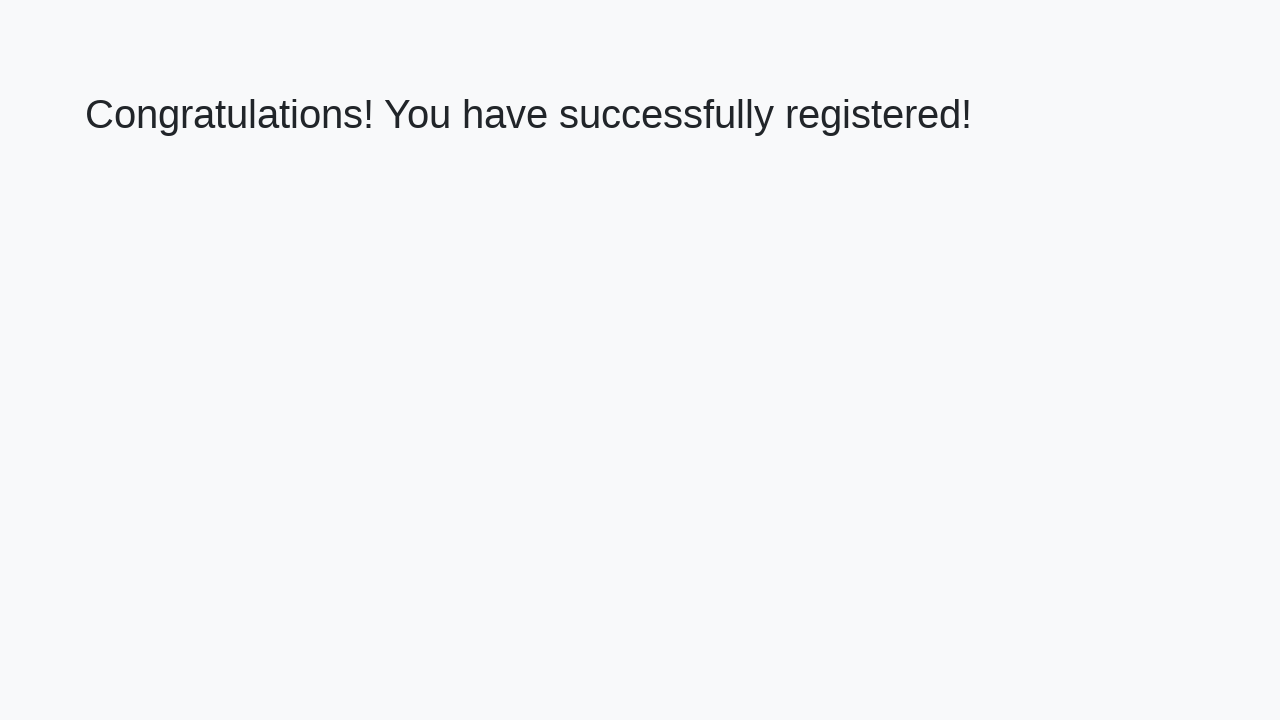

Retrieved success message text content
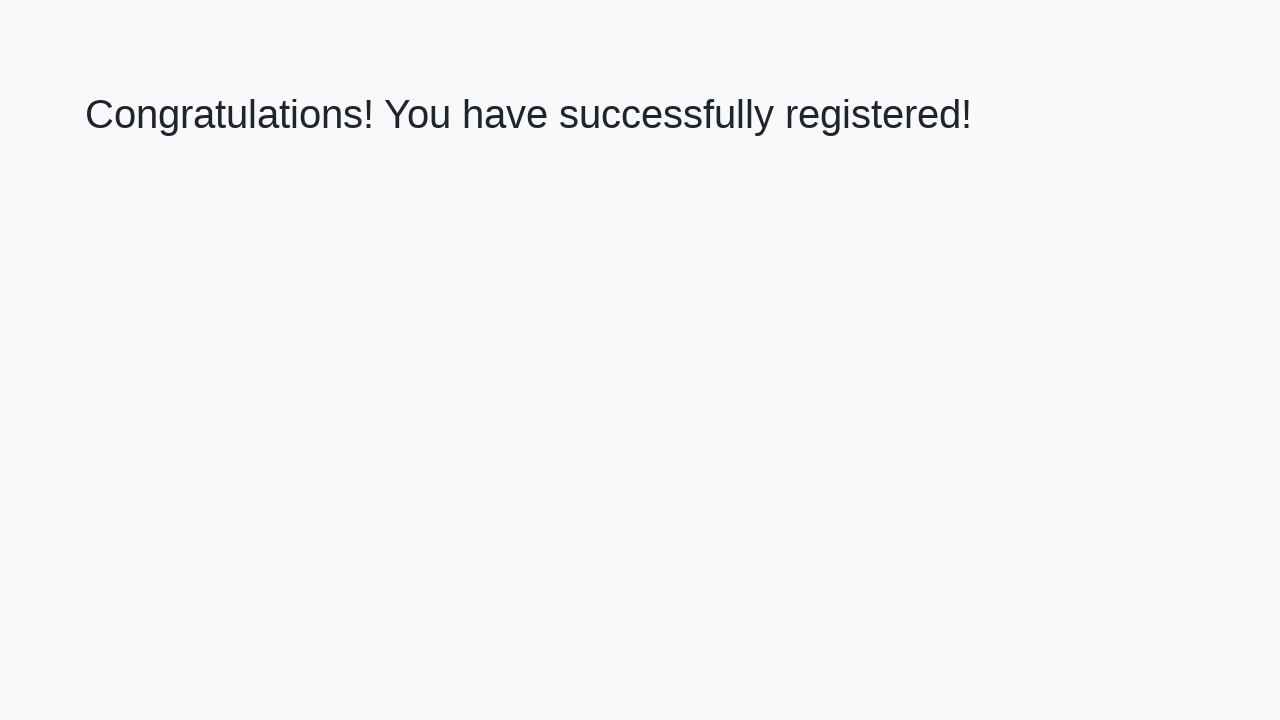

Verified successful registration message displayed
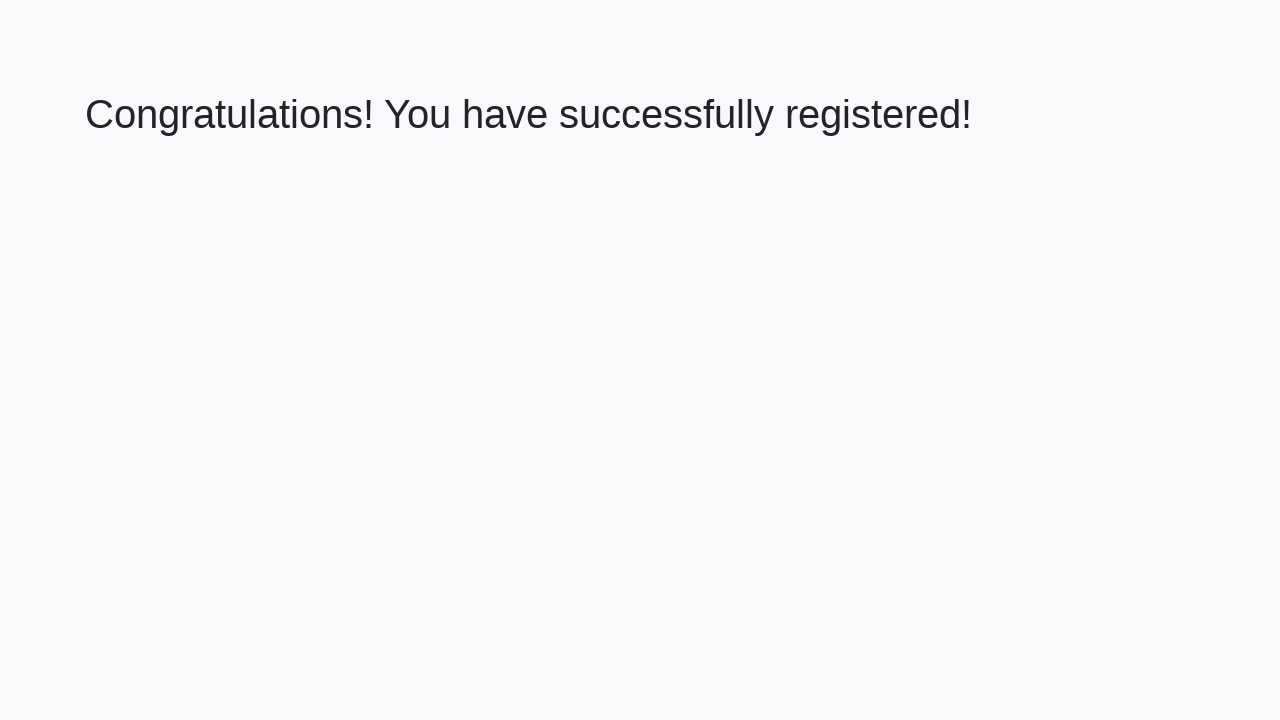

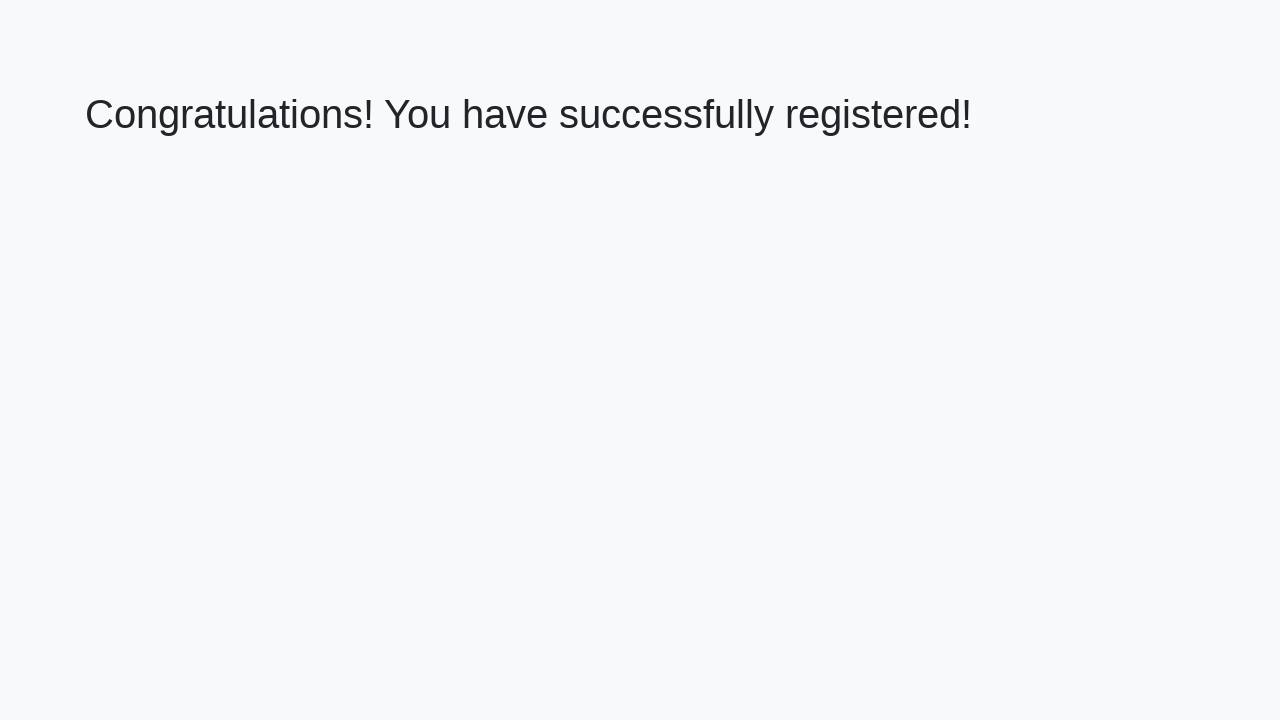